Tests draggable element functionality by dragging an element to a new position

Starting URL: https://www.tutorialspoint.com/selenium/practice/dragabble.php

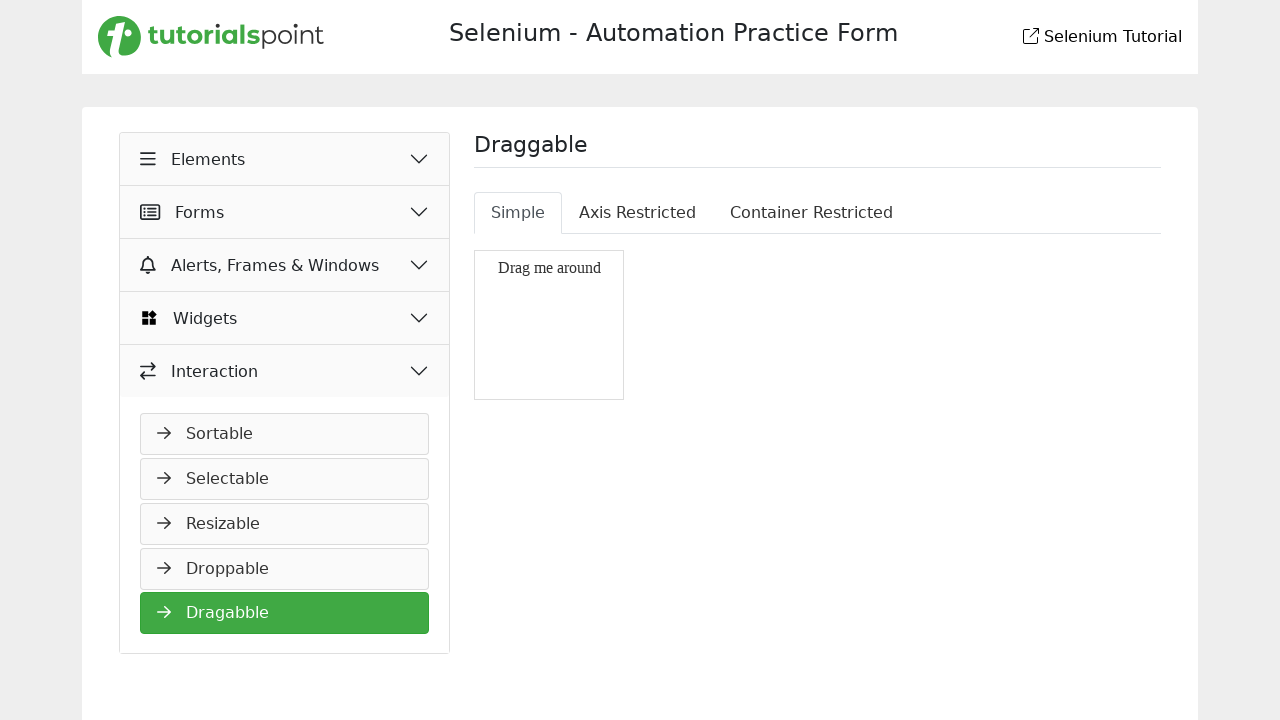

Navigated to draggable element practice page
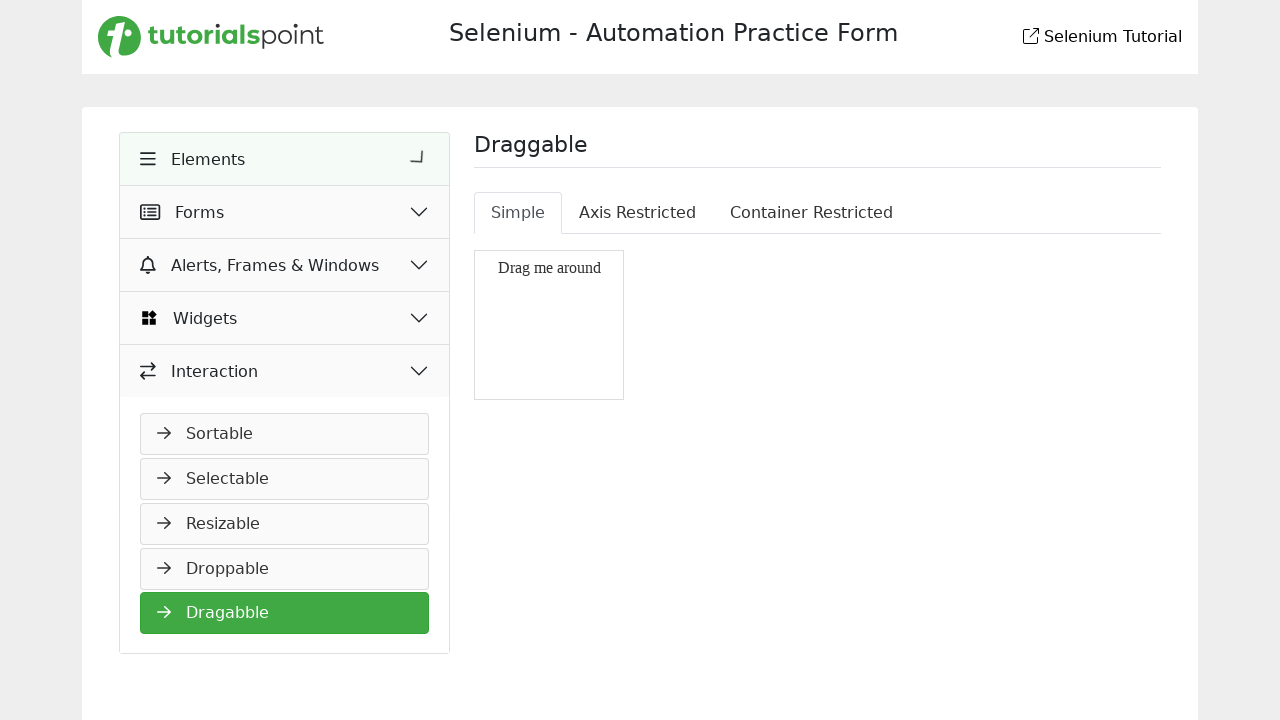

Located draggable element with id 'draggables'
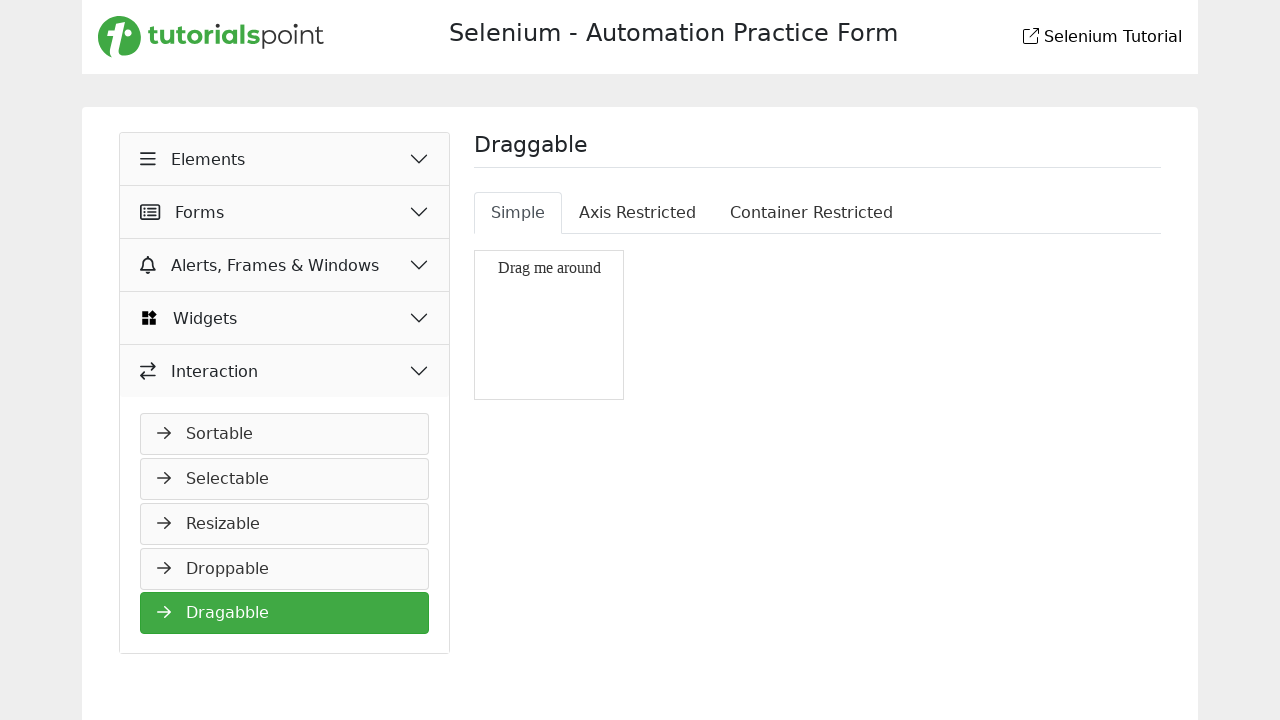

Dragged element 200px right and 150px down to new position at (675, 401)
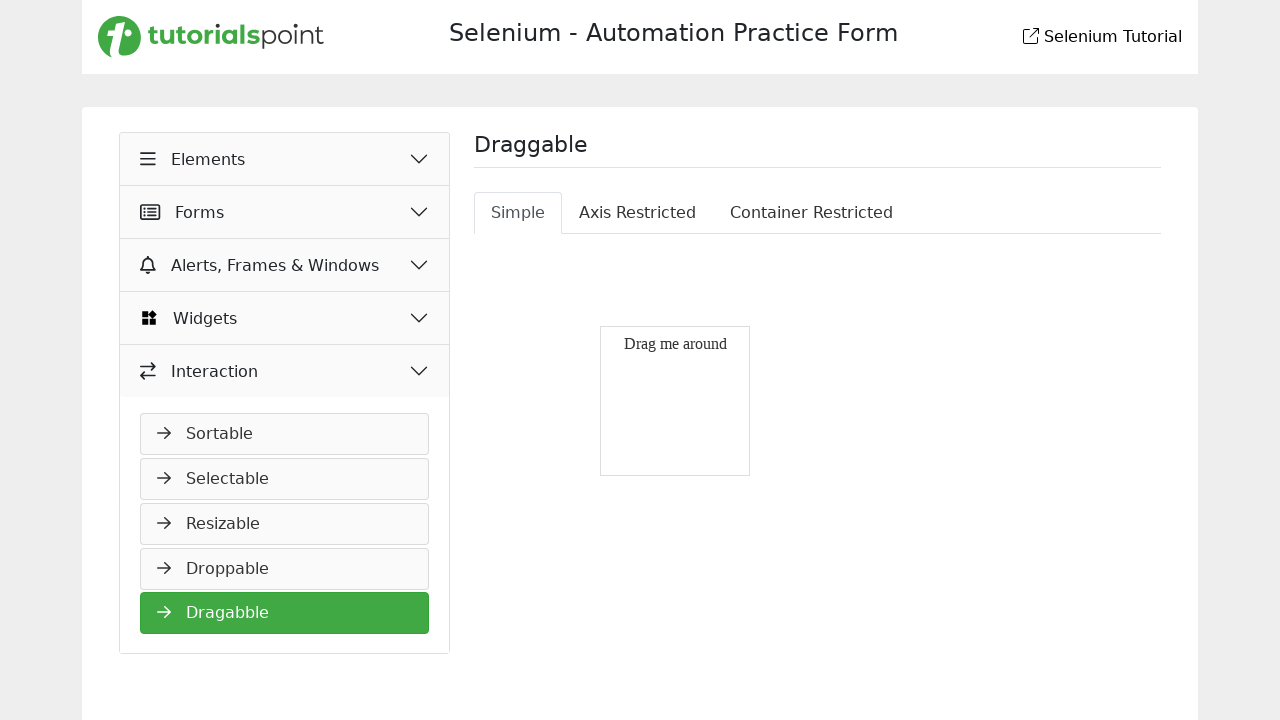

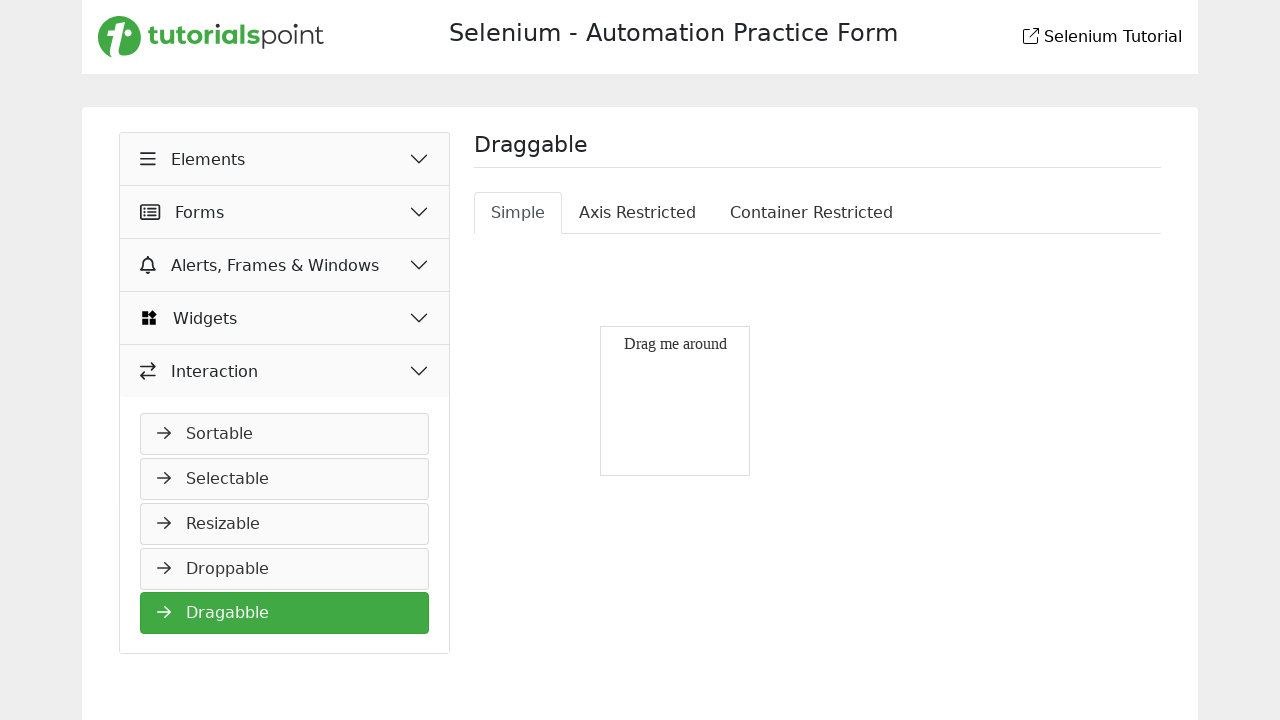